Tests regular click functionality by clicking the dynamic "Click Me" button and verifying the success message appears

Starting URL: https://demoqa.com/buttons

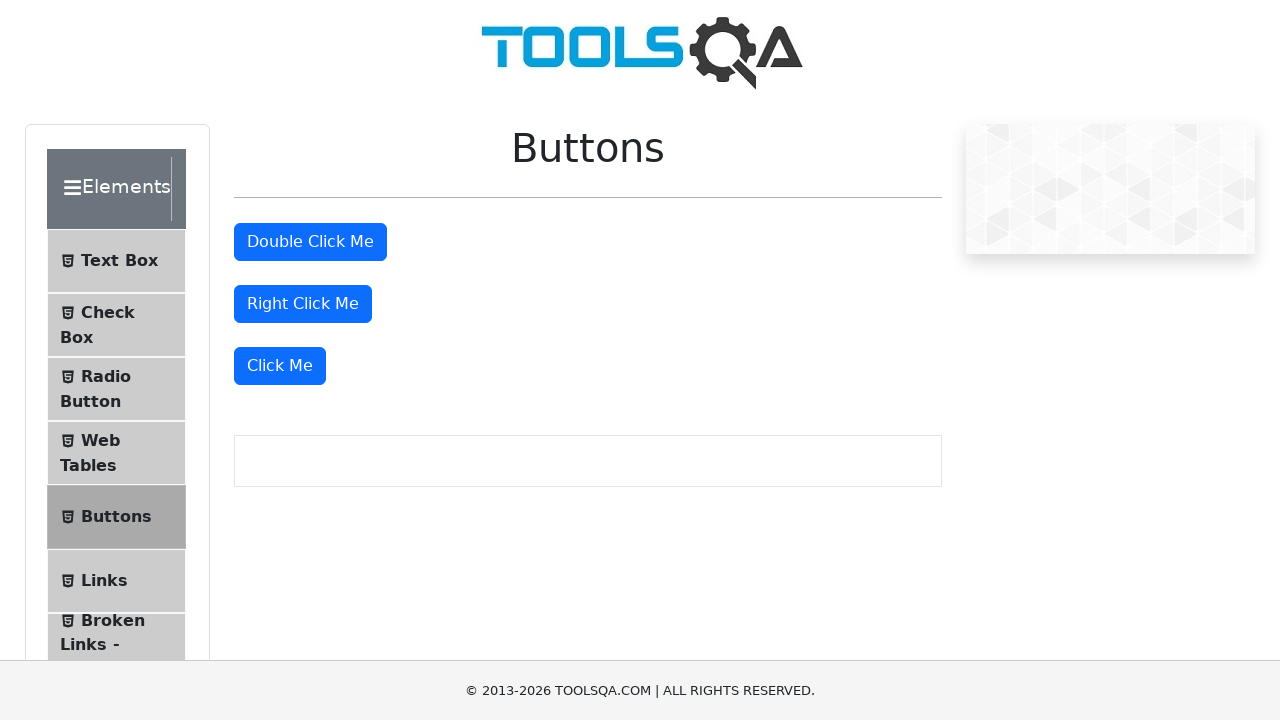

Clicked the dynamic 'Click Me' button at (280, 366) on xpath=//button[text()='Click Me' and not(@id='doubleClickBtn') and not(@id='righ
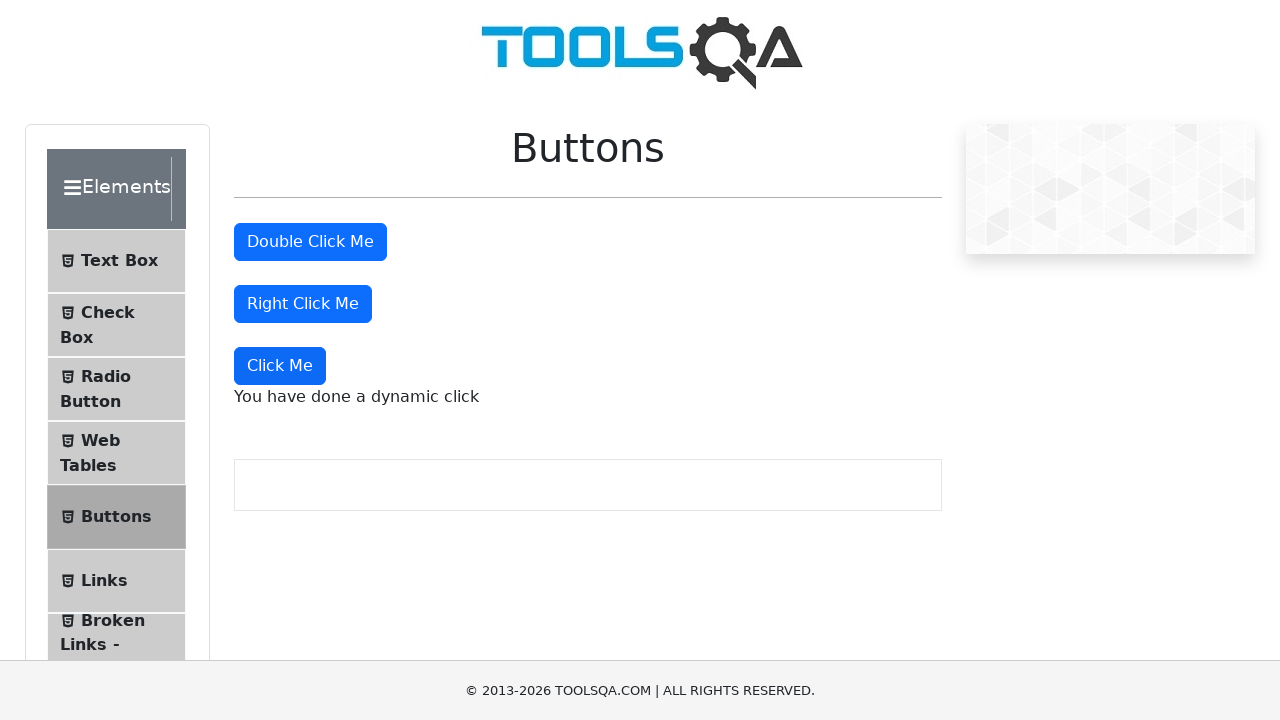

Dynamic click message became visible
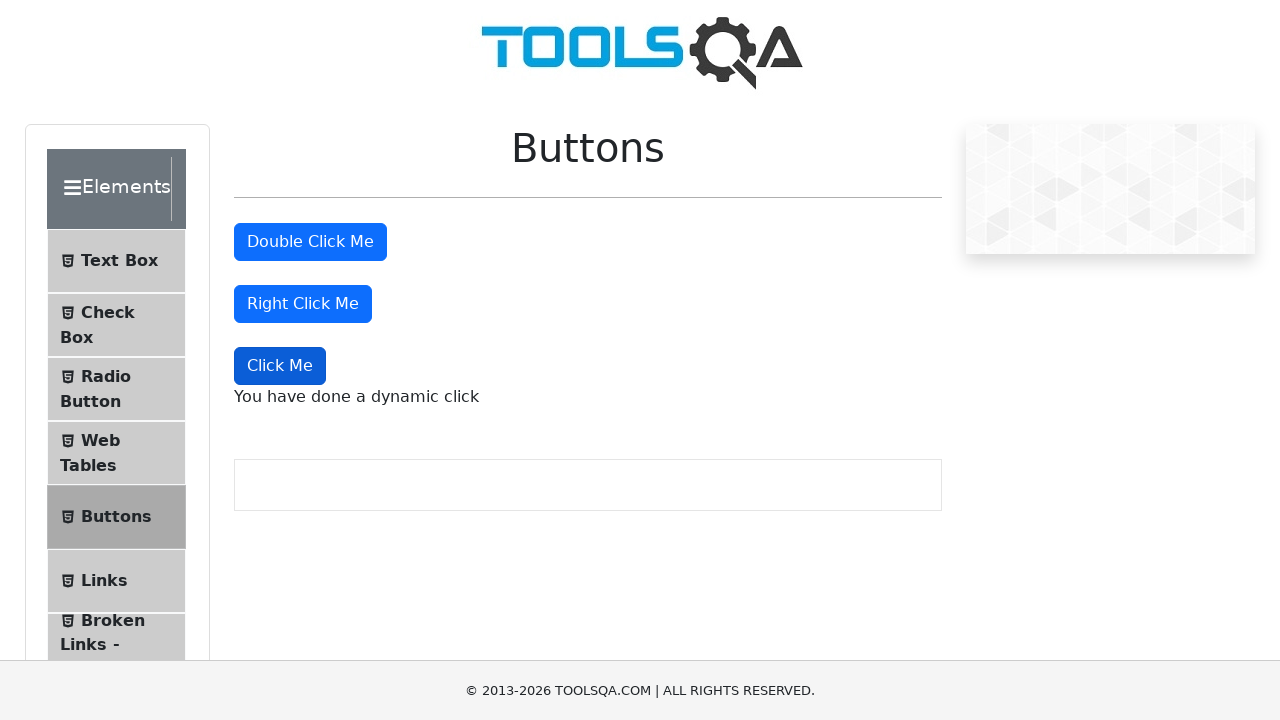

Verified success message text is 'You have done a dynamic click'
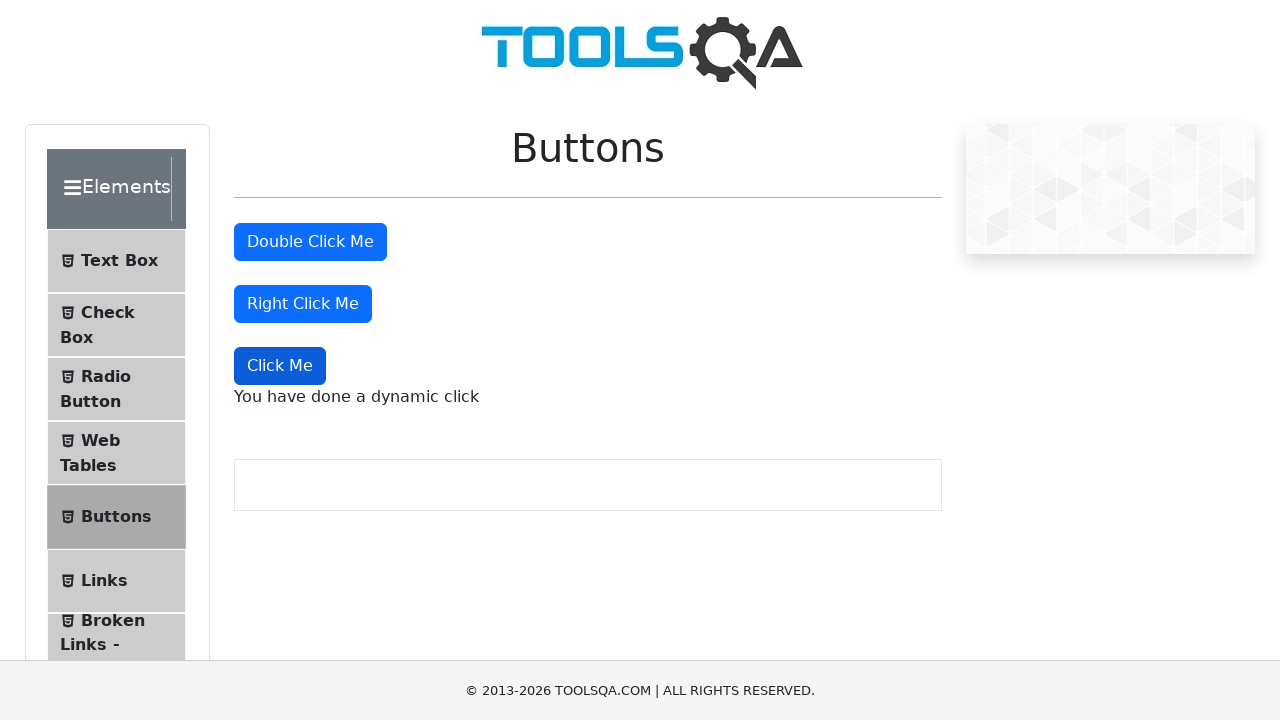

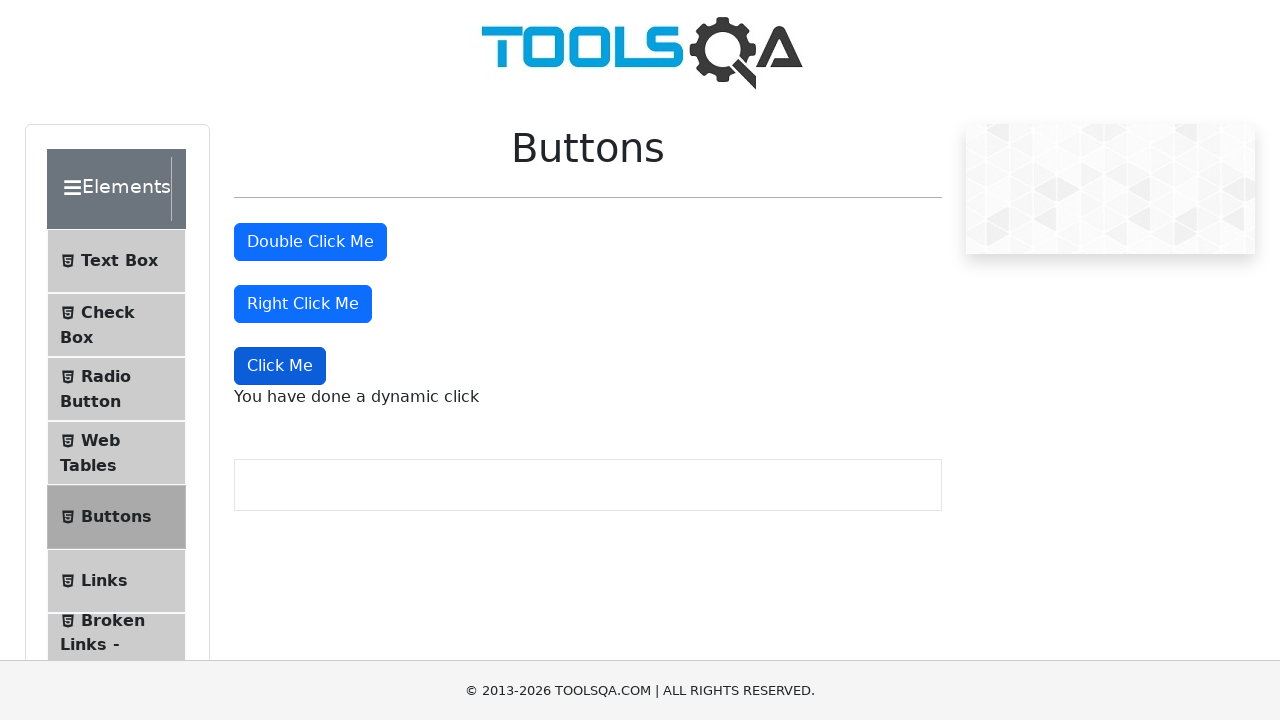